Tests browser window handling by opening a new tab via button click, verifying its content, closing it, then opening a new window, verifying content and closing it.

Starting URL: https://demoqa.com/browser-windows

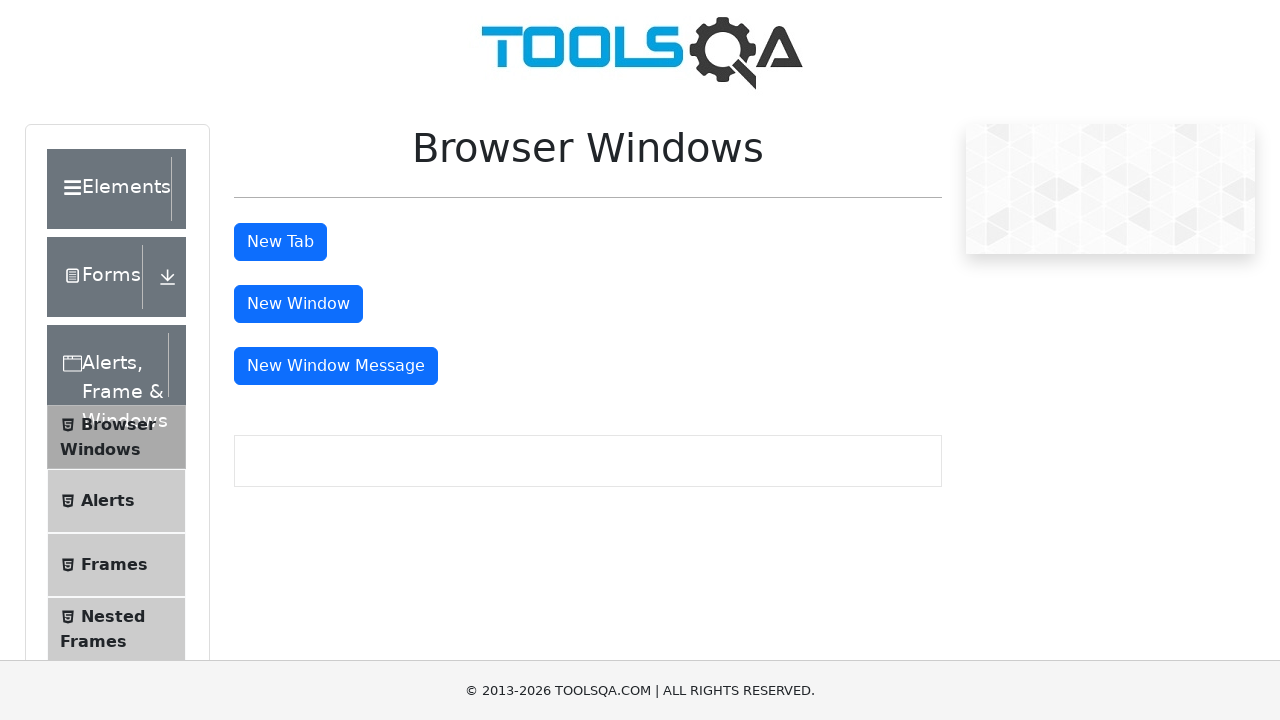

Clicked tab button to open new tab at (280, 242) on #tabButton
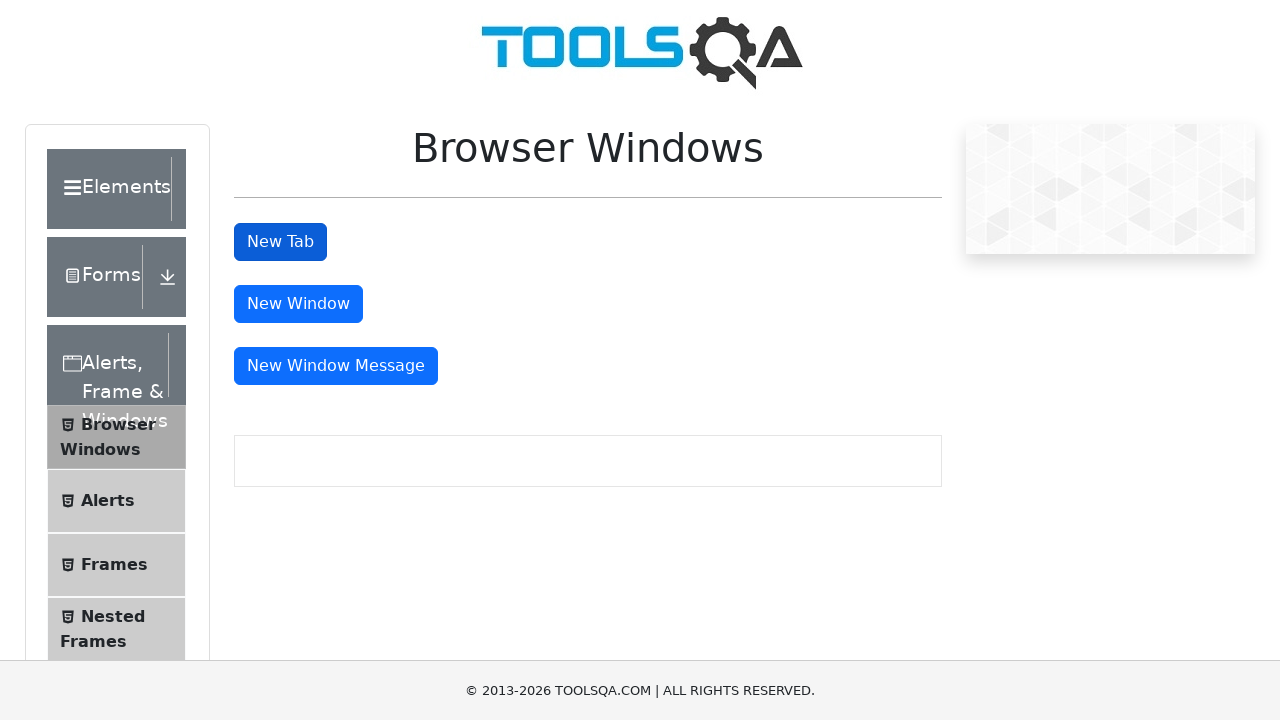

New tab opened and captured
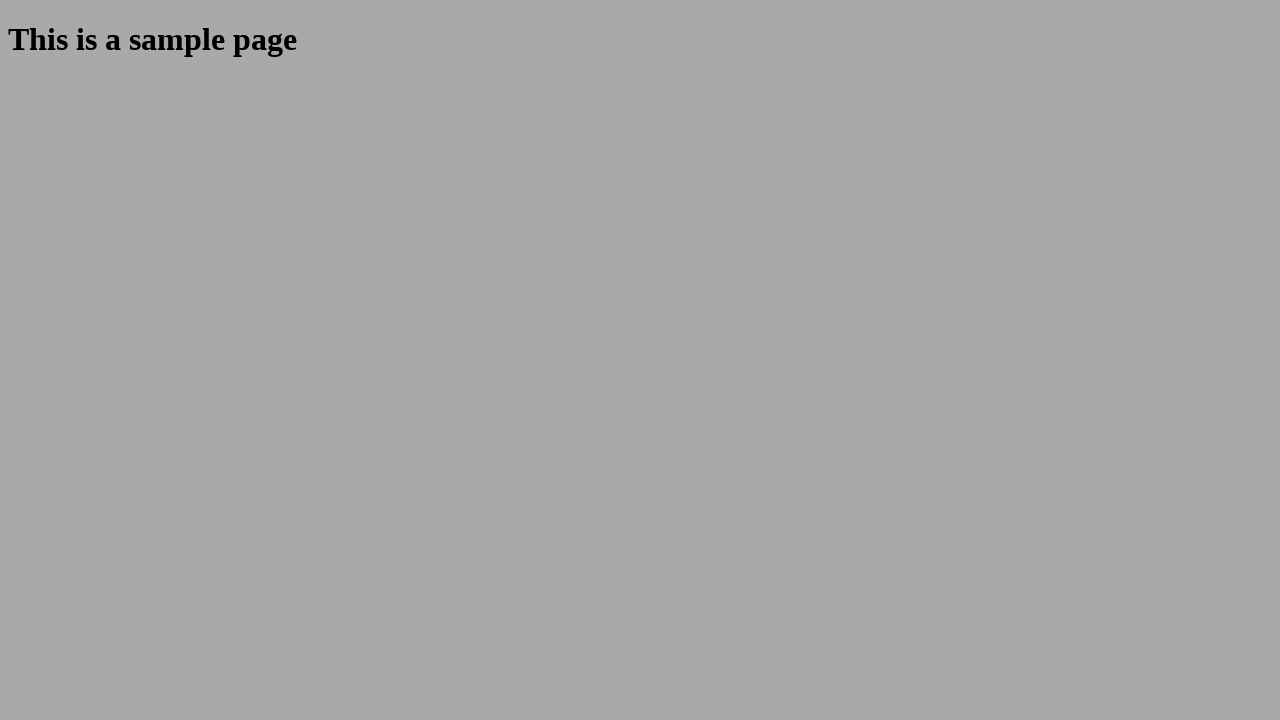

New tab page loaded completely
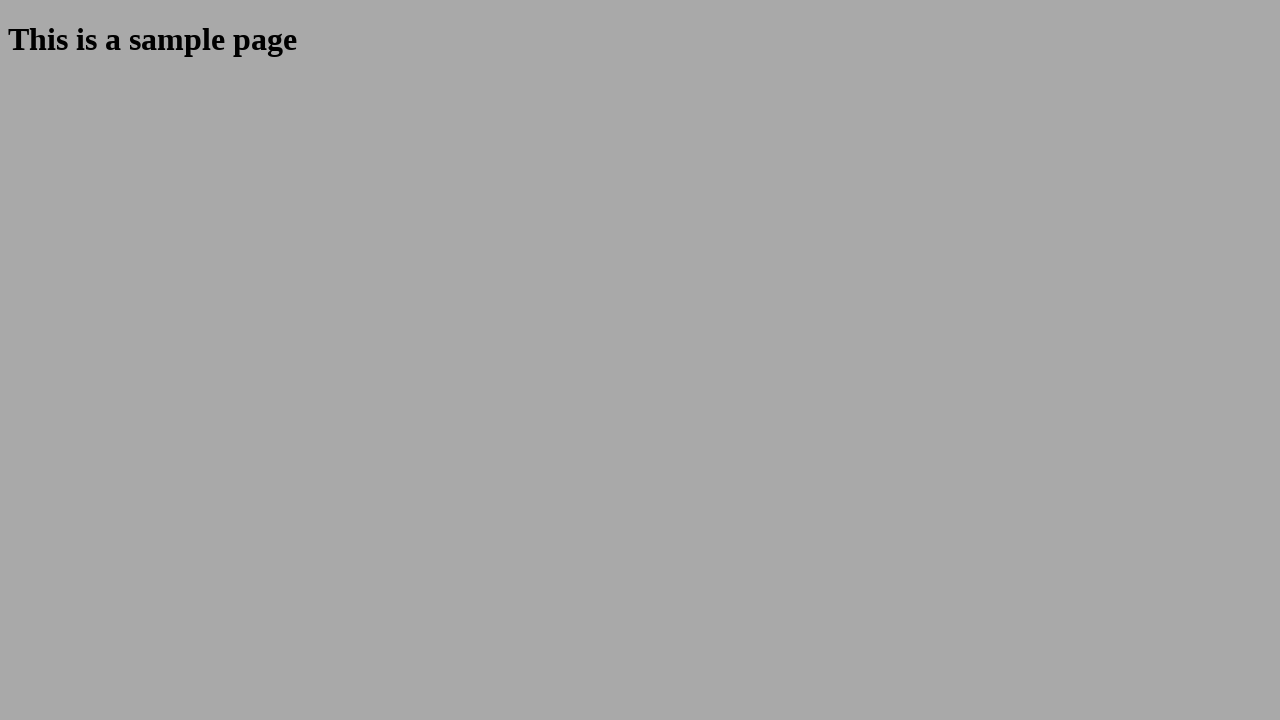

Closed new tab
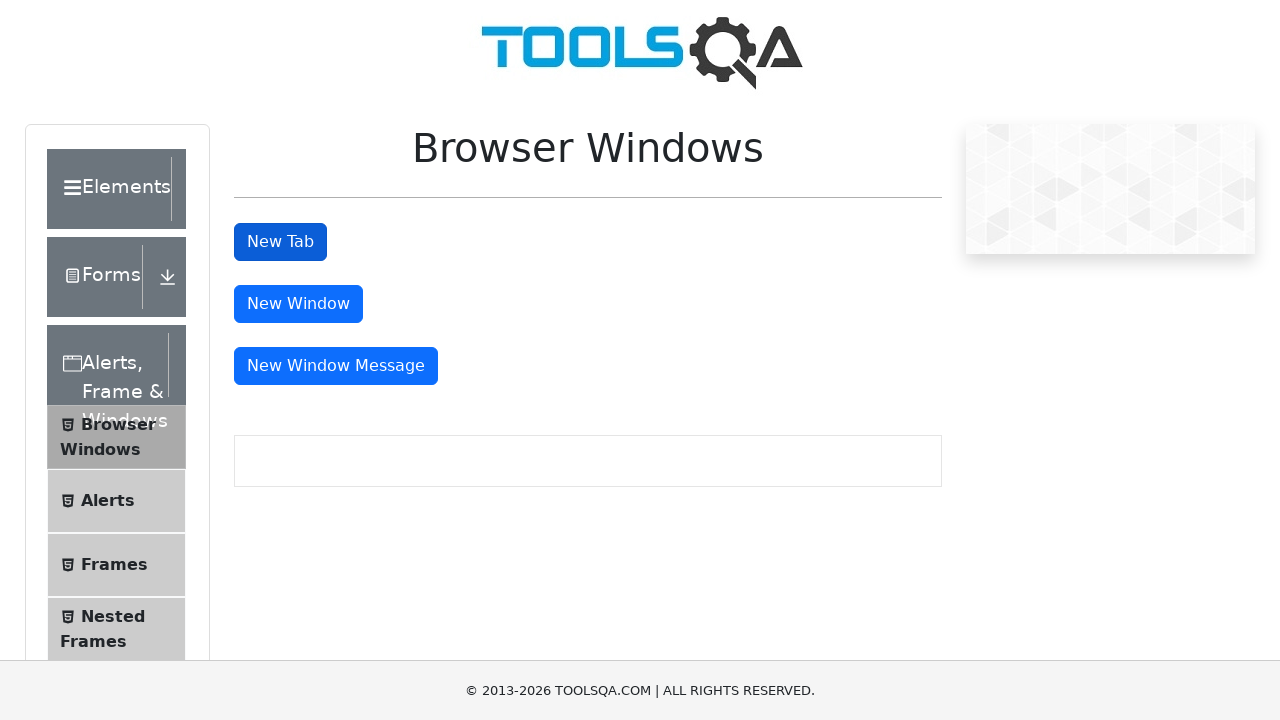

Clicked window button to open new window at (298, 304) on #windowButton
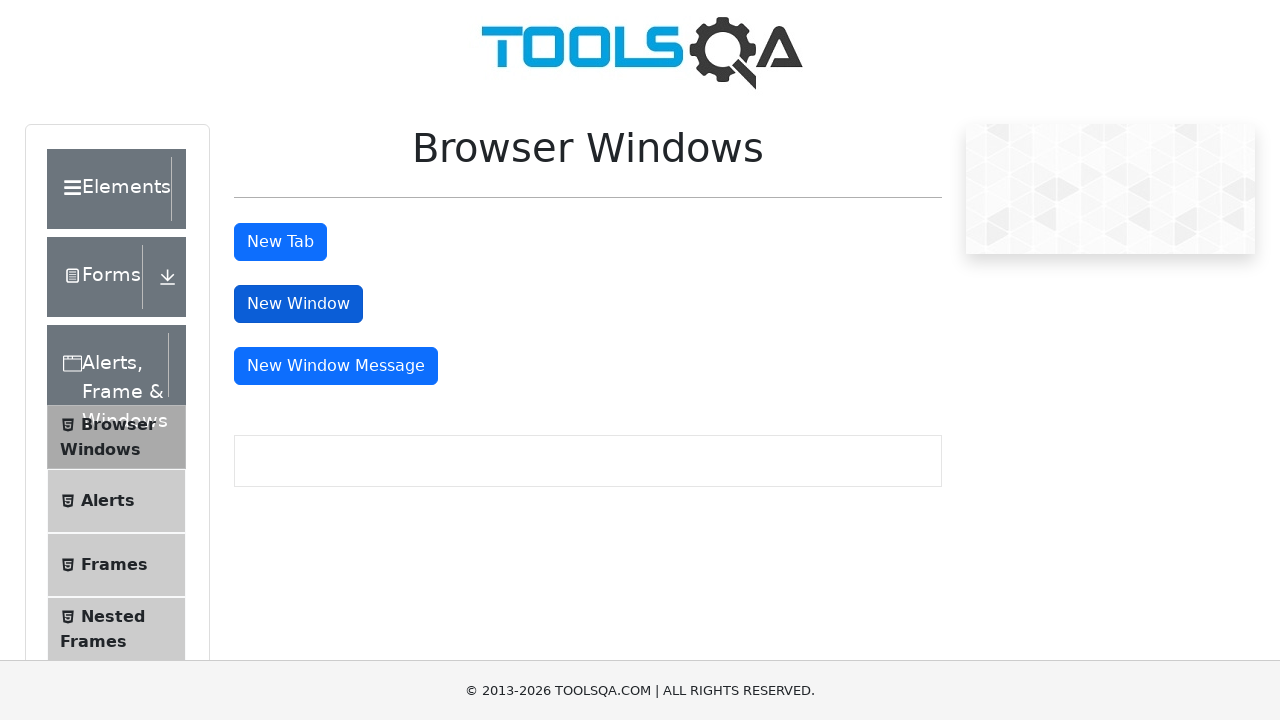

New window opened and captured
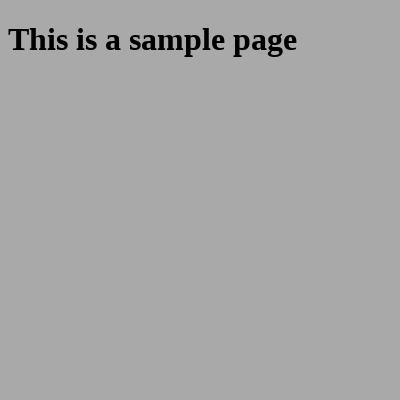

New window page loaded completely
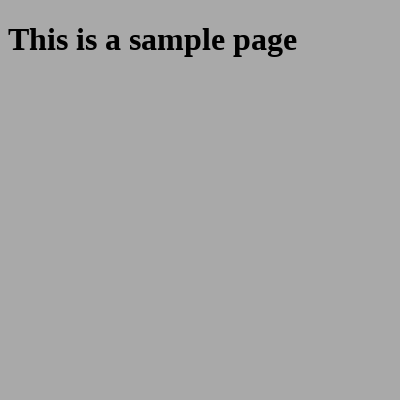

Closed new window
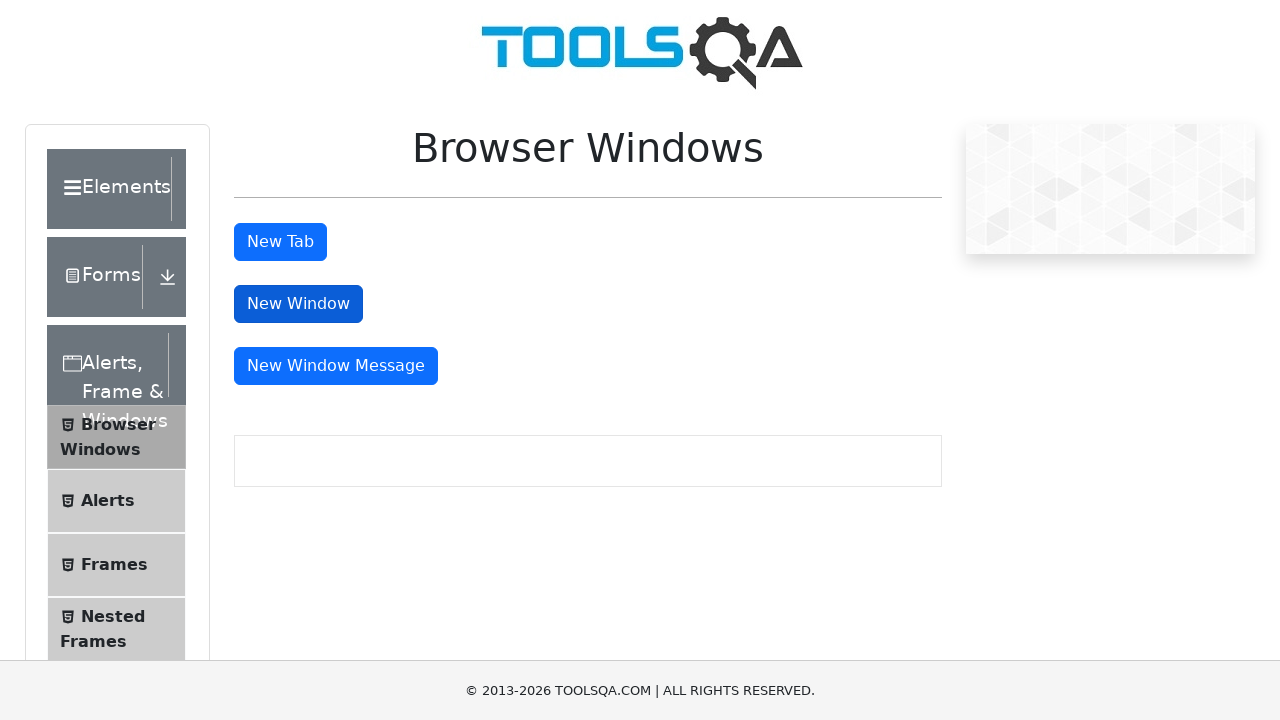

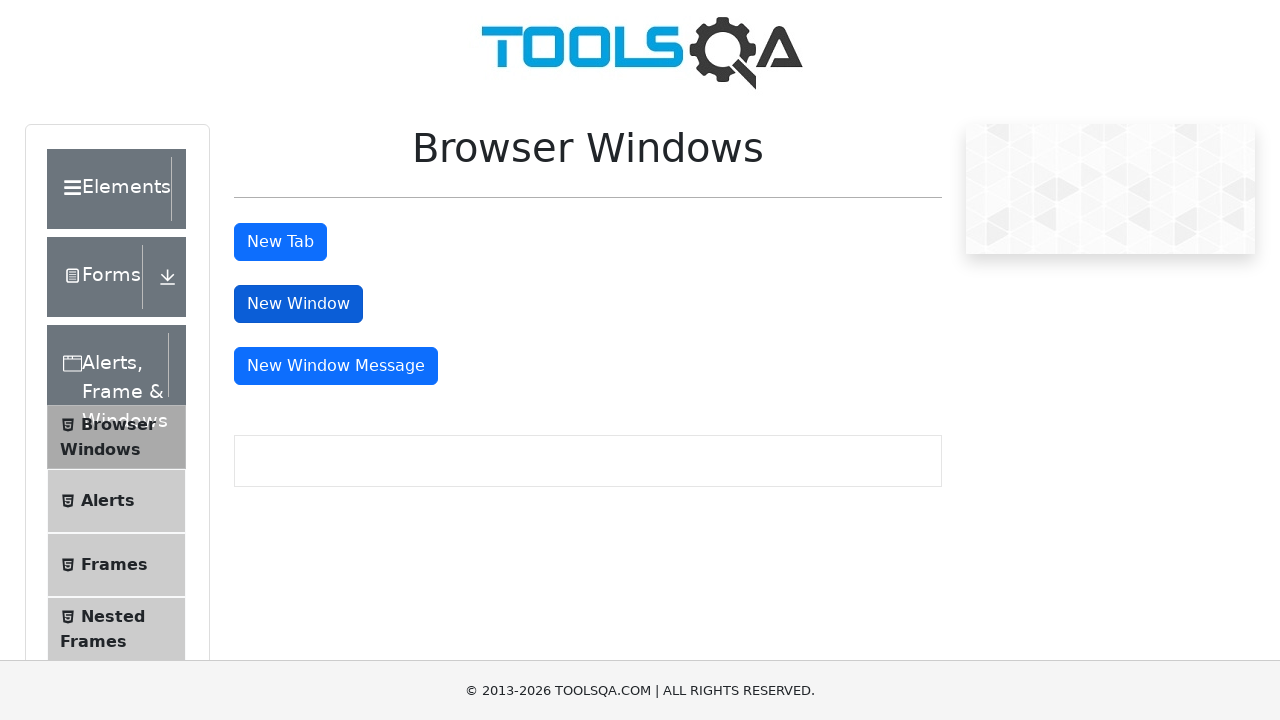